Navigates to the furniture constructor page on leko-mebel.ru website

Starting URL: https://leko-mebel.ru/constructor

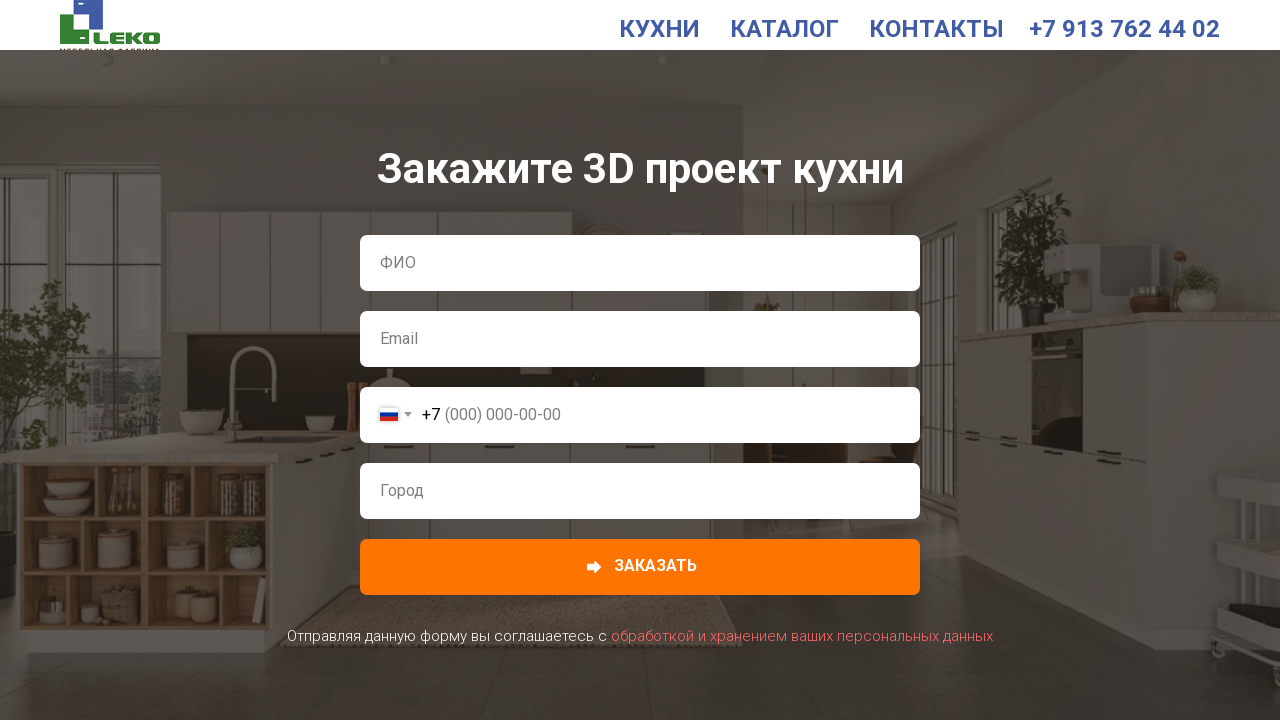

Waited for page to fully load (networkidle state)
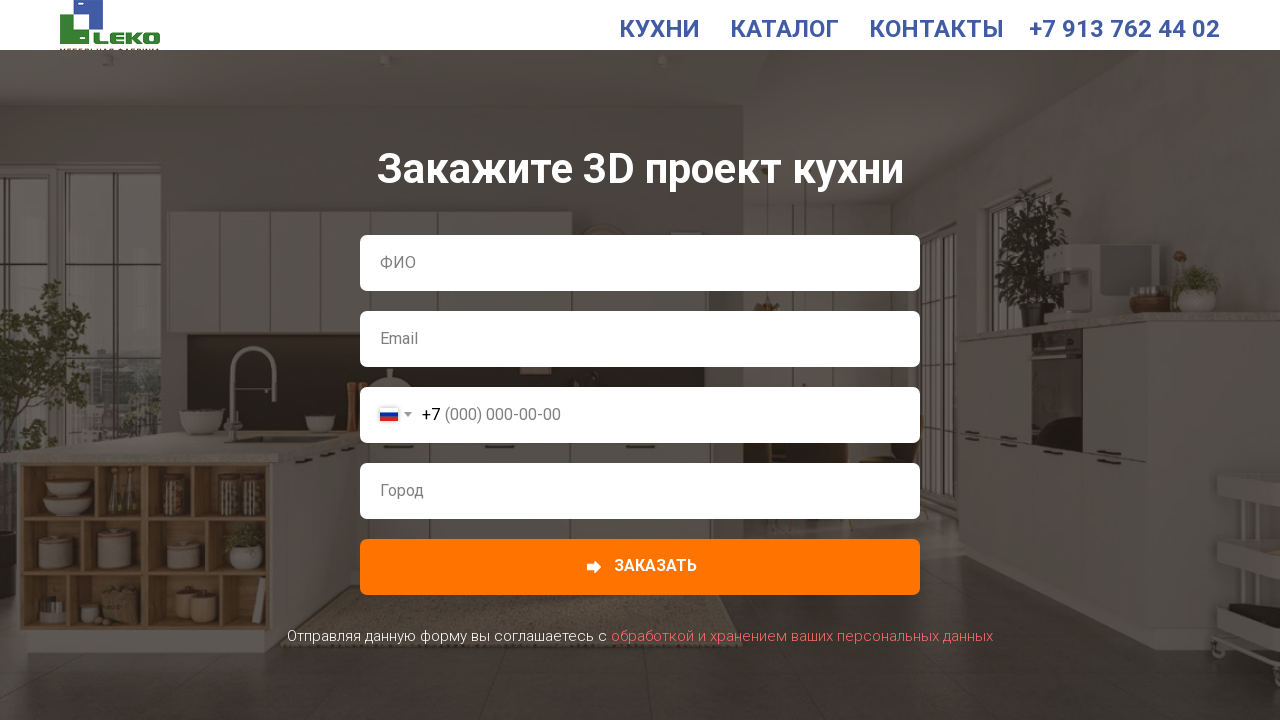

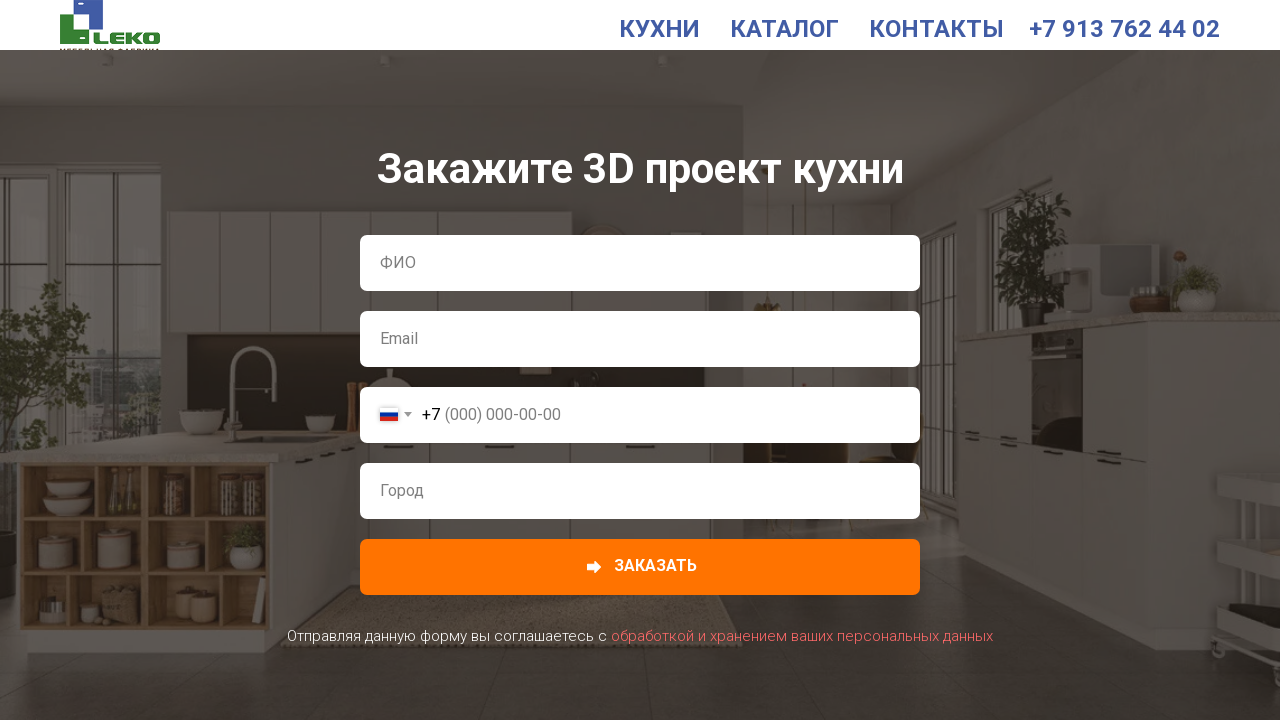